Tests dropdown selection functionality by reading two numbers from the page, calculating their sum, selecting that sum from a dropdown menu, and submitting the form.

Starting URL: http://suninjuly.github.io/selects1.html

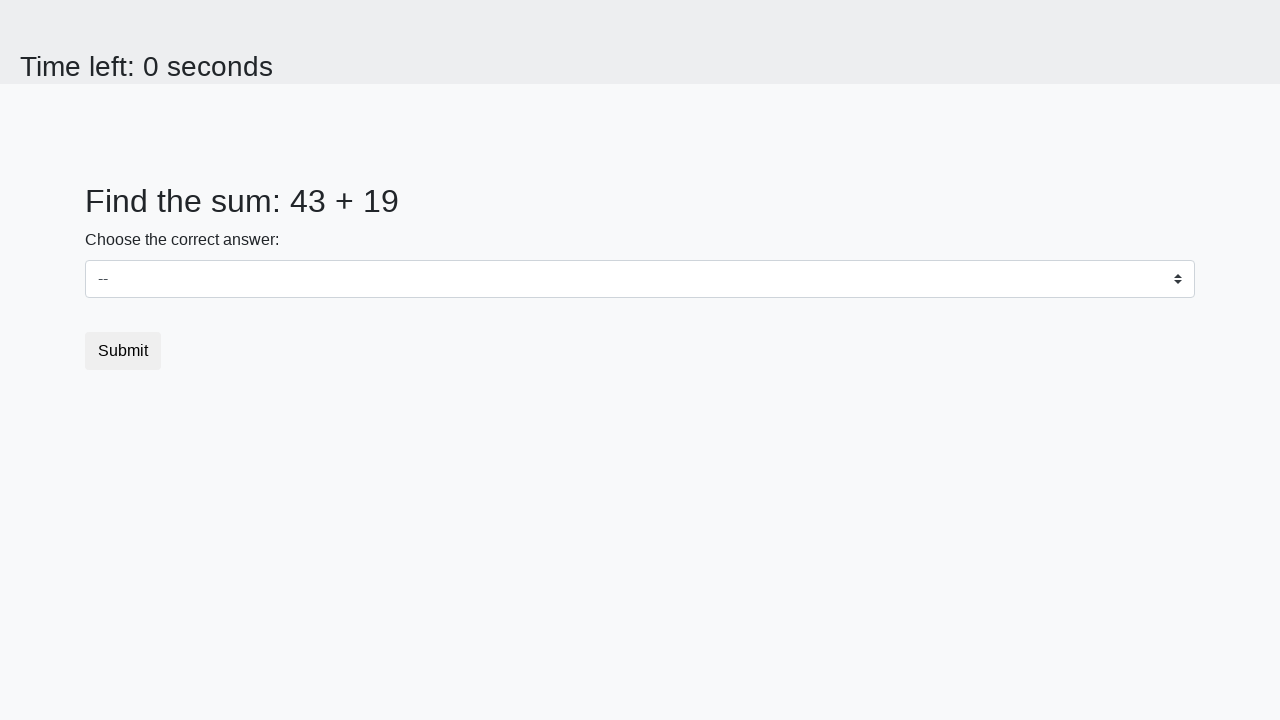

Read first number from #num1 element
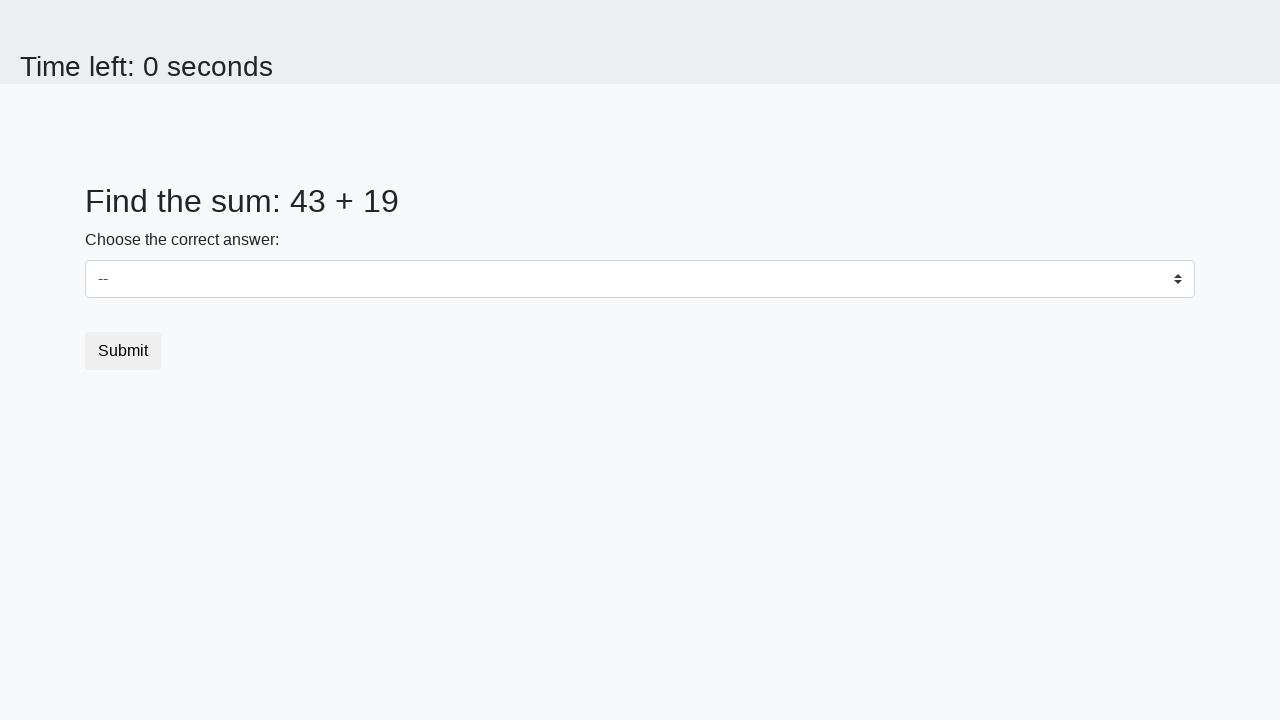

Read second number from #num2 element
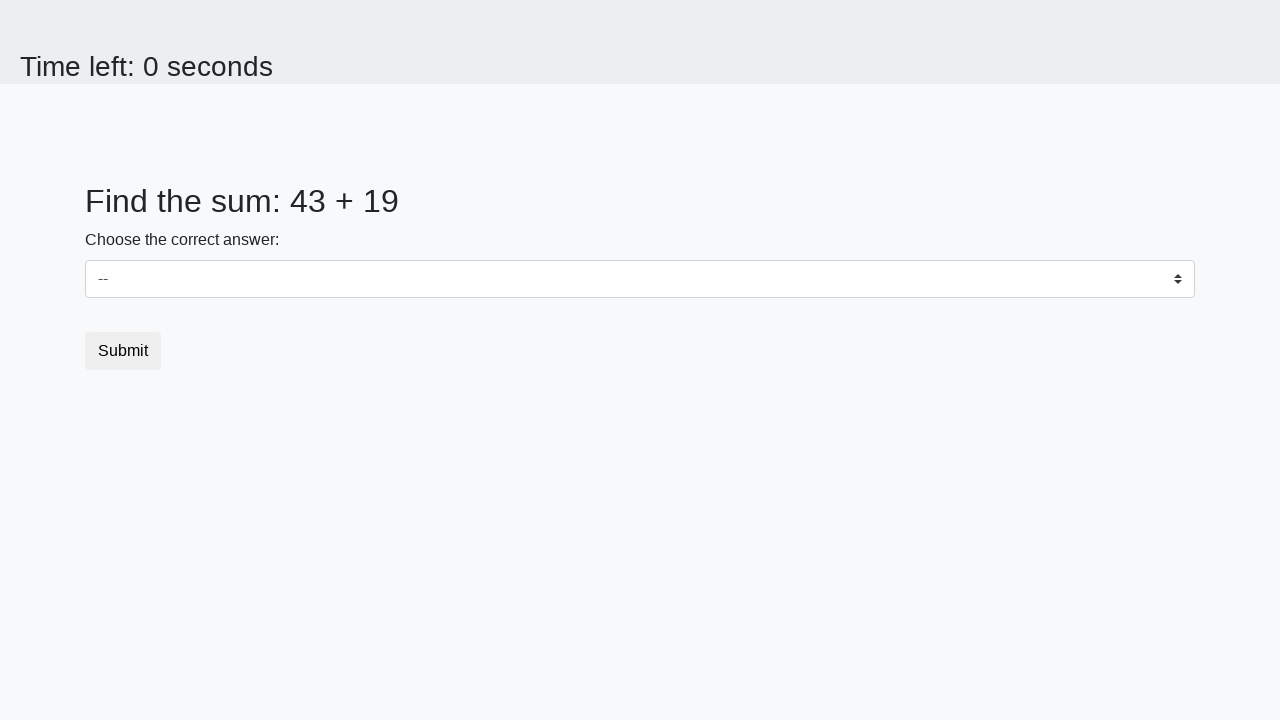

Calculated sum of 43 + 19 = 62
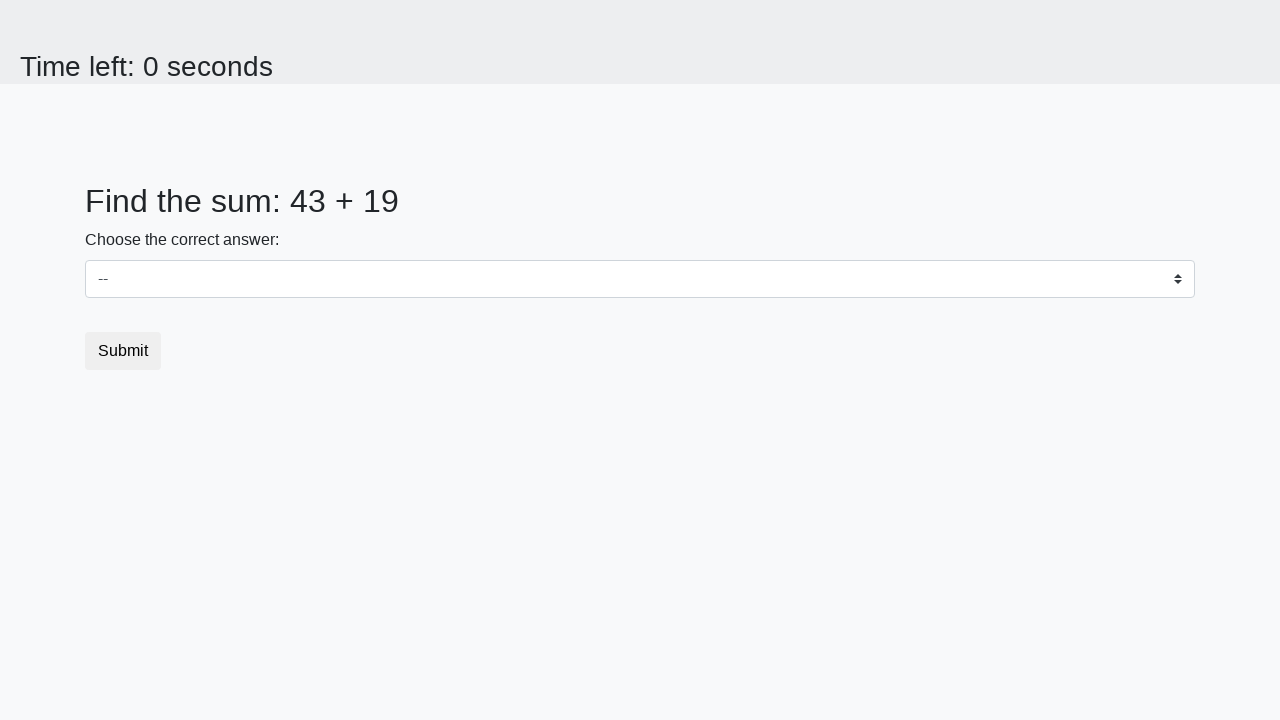

Selected value '62' from dropdown menu on #dropdown
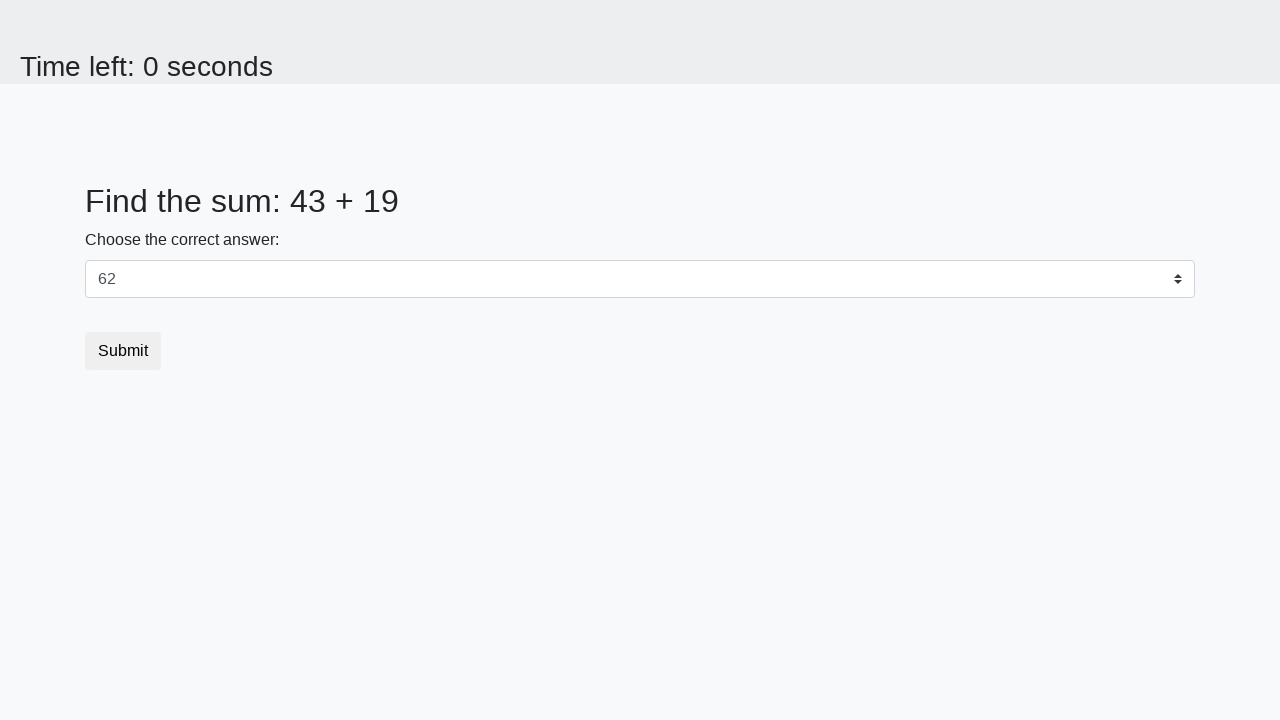

Clicked submit button to complete form submission at (123, 351) on button
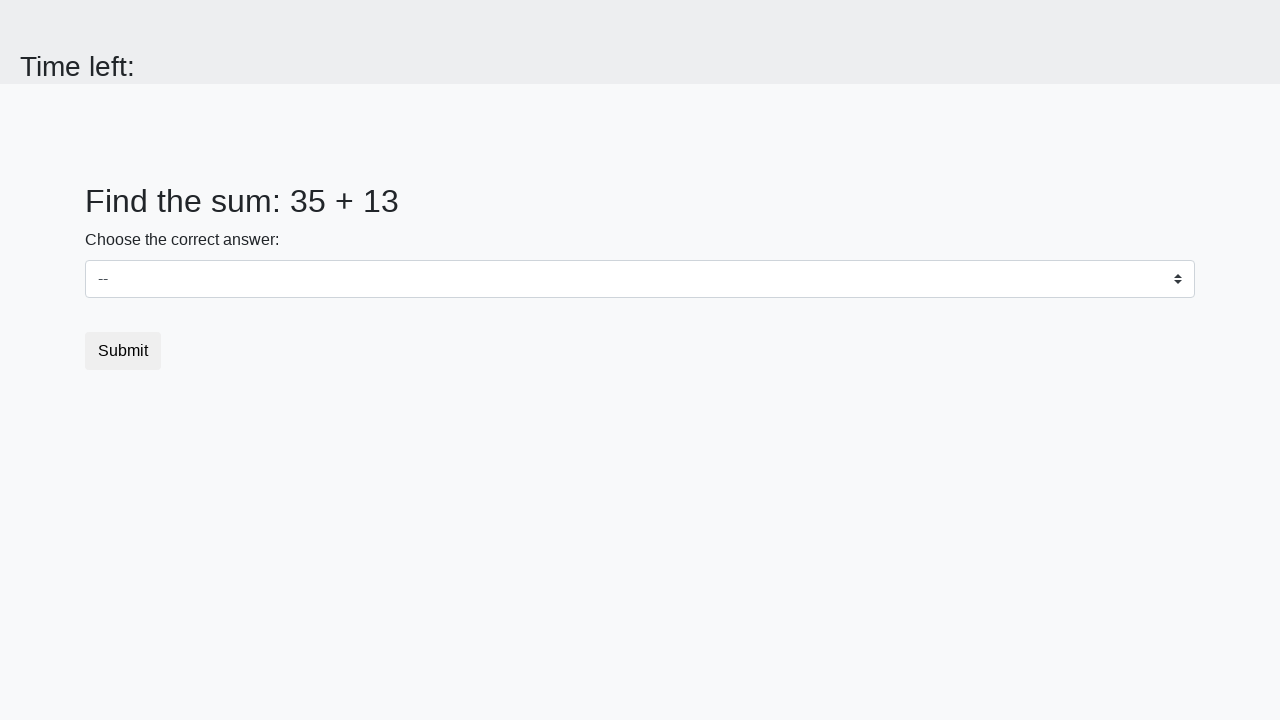

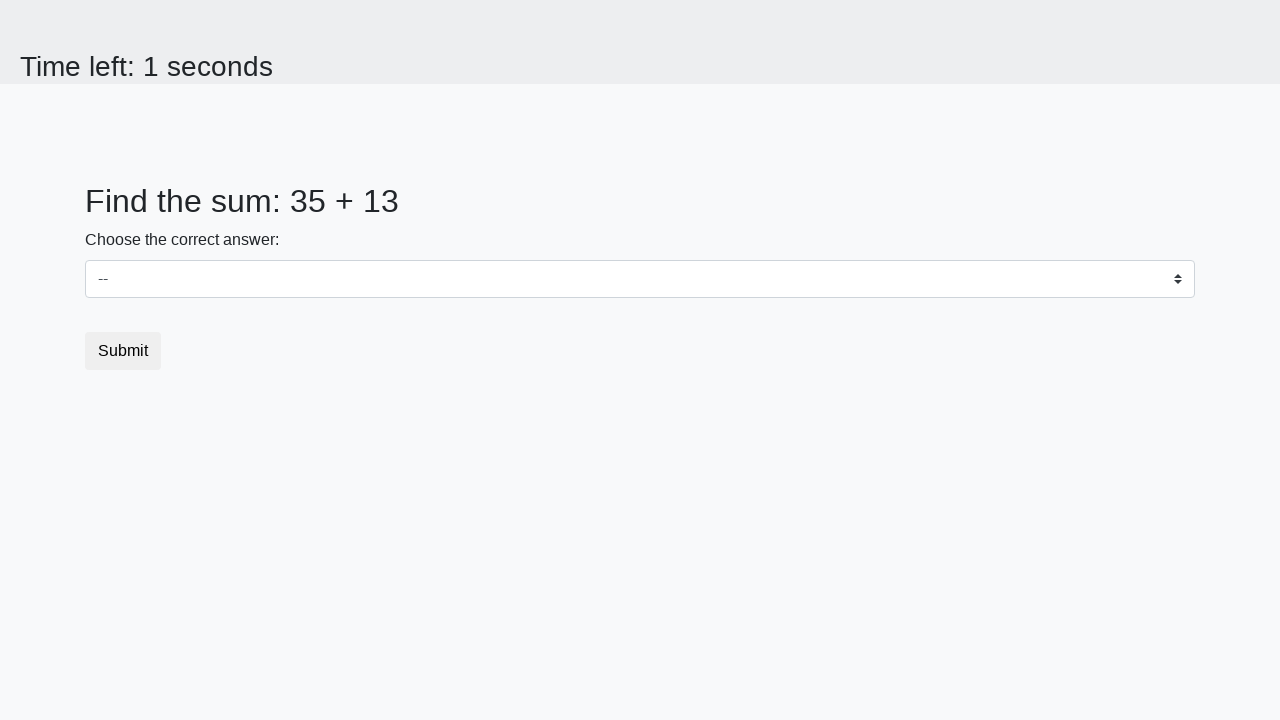